Tests window switching functionality by clicking a link that opens a new window, switching to it, closing it, and returning to the parent window

Starting URL: https://the-internet.herokuapp.com/windows

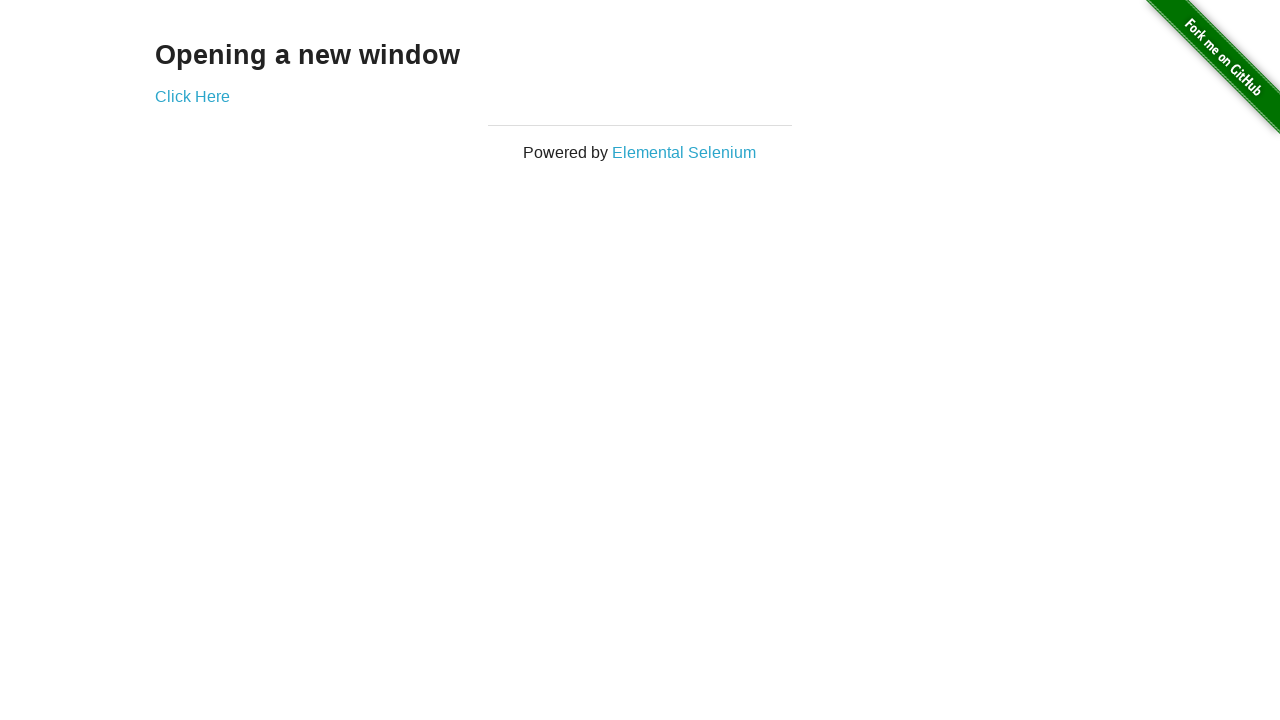

Clicked 'Click Here' link to open new window at (192, 96) on a:has-text('Click Here')
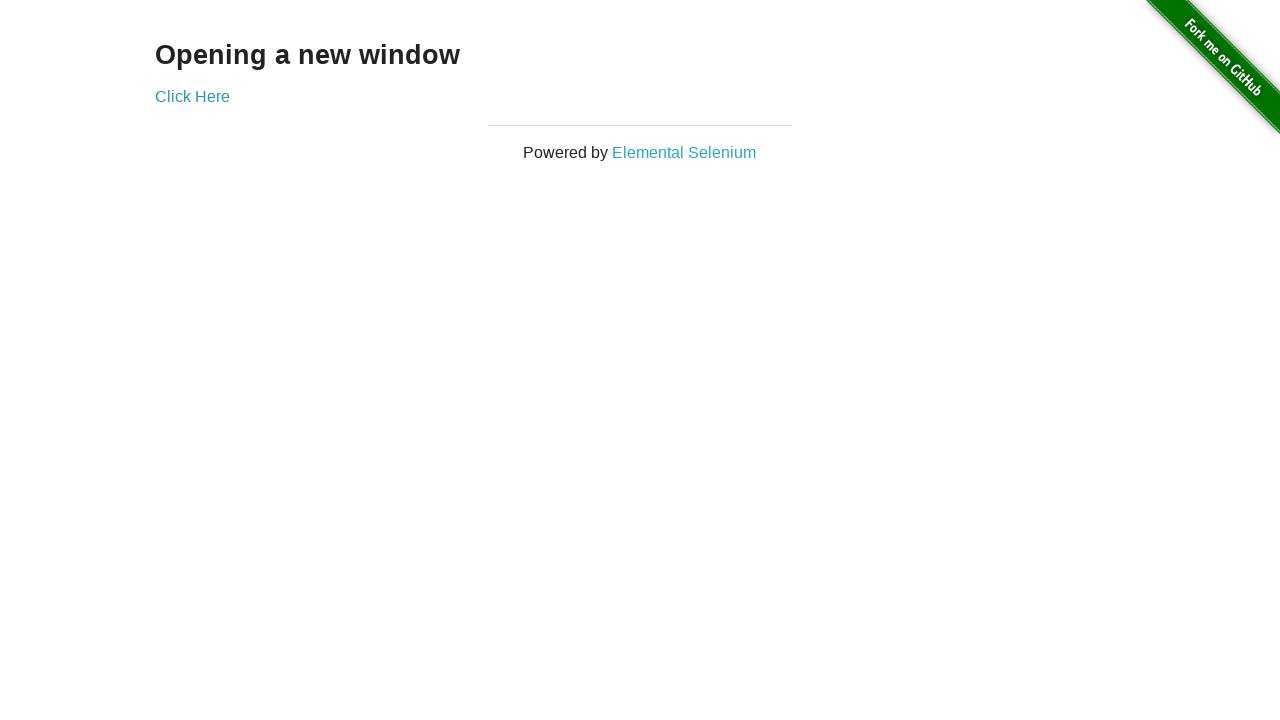

Captured new window/tab context
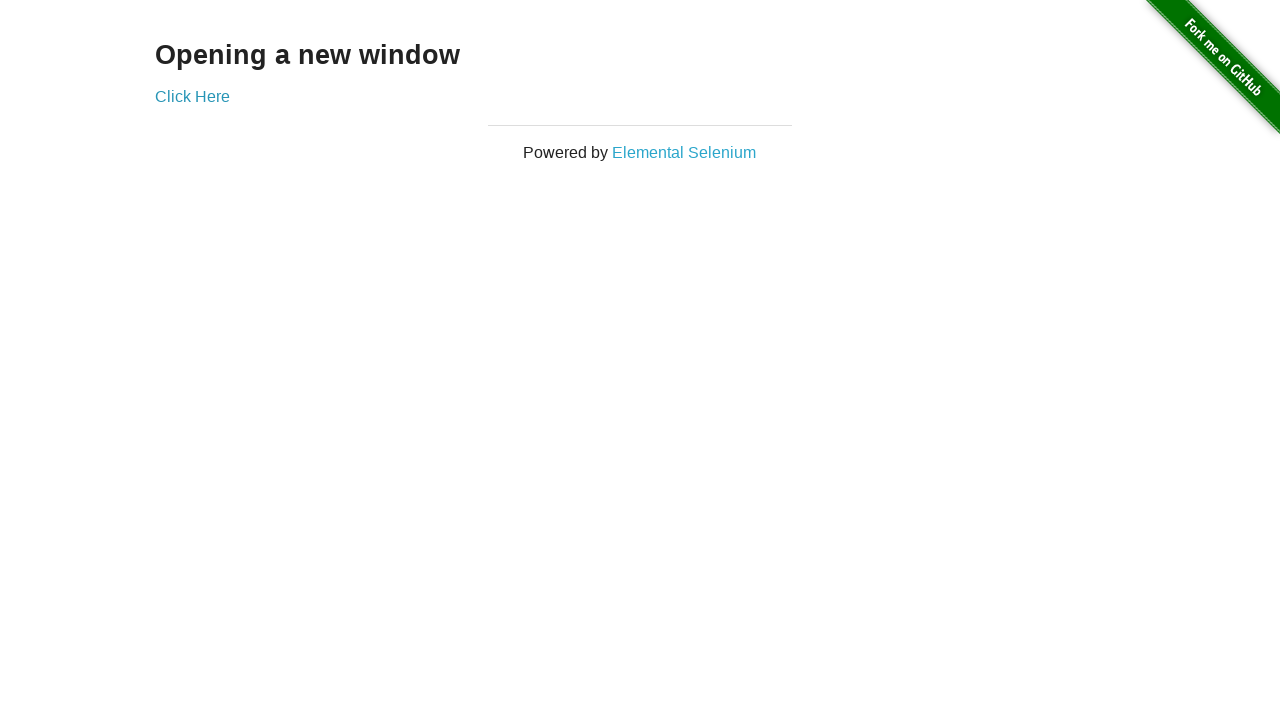

New window finished loading
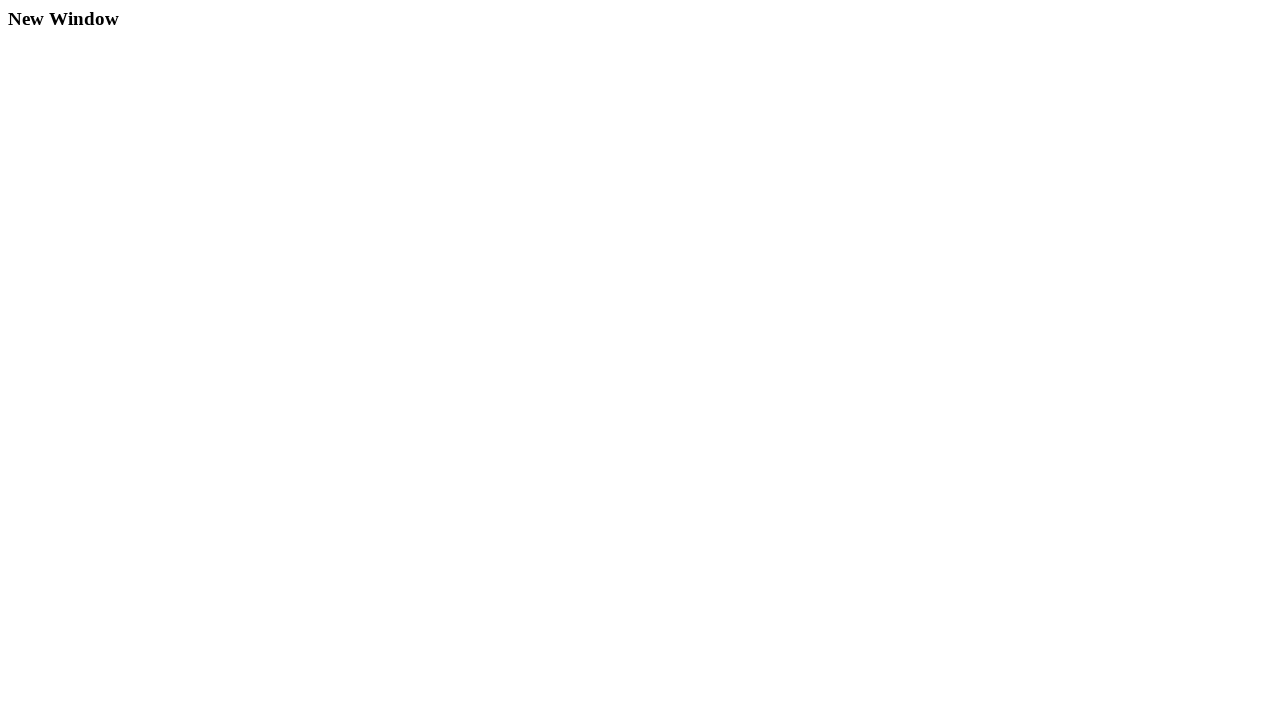

Closed the new window/tab
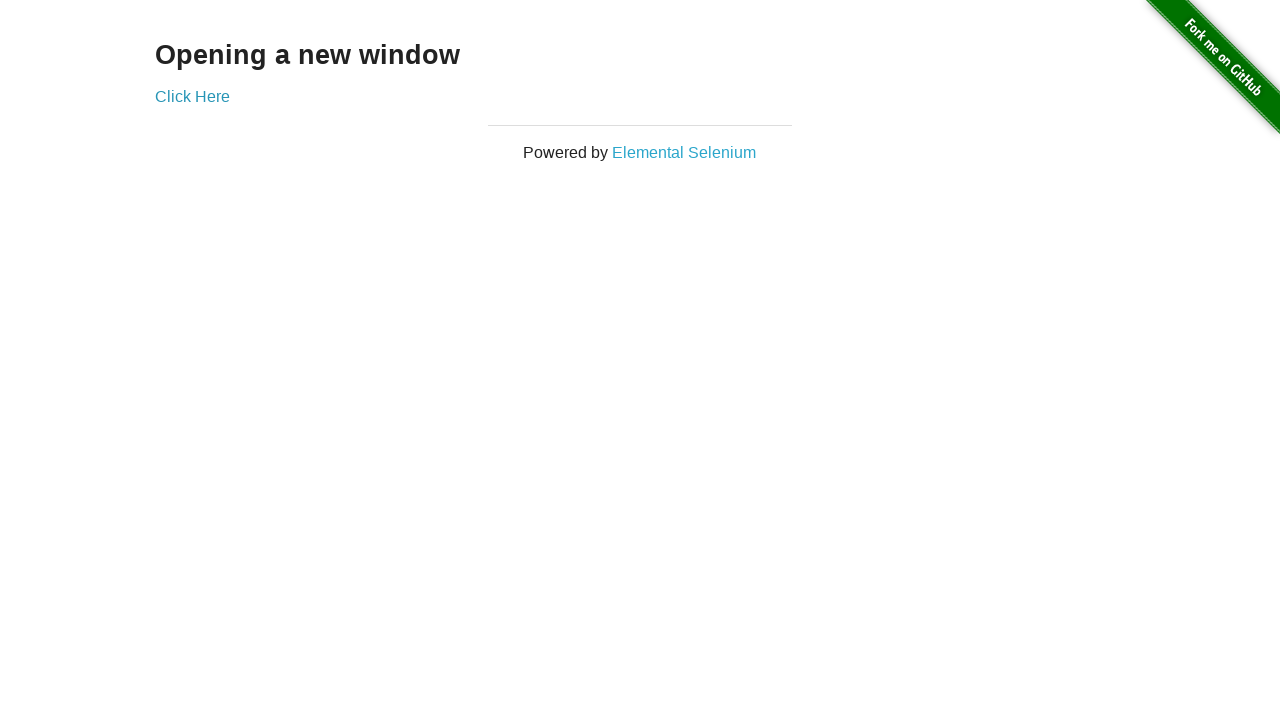

Verified return to parent window and retrieved its title
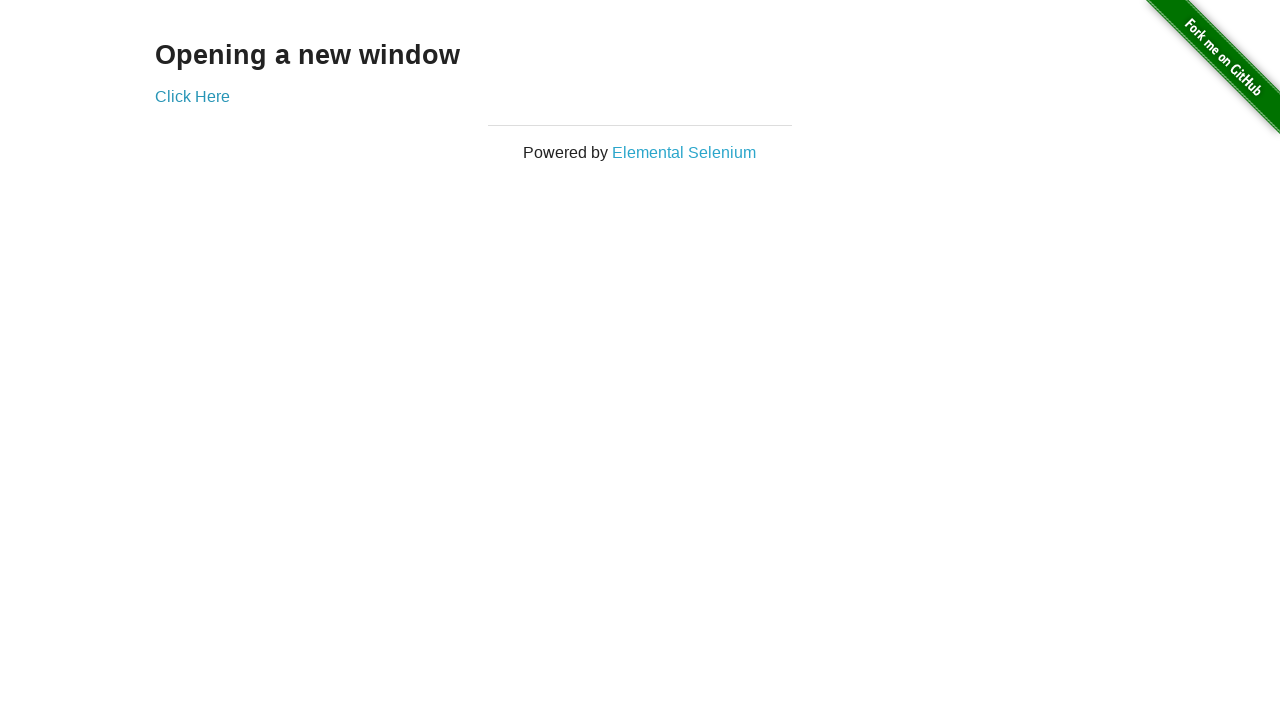

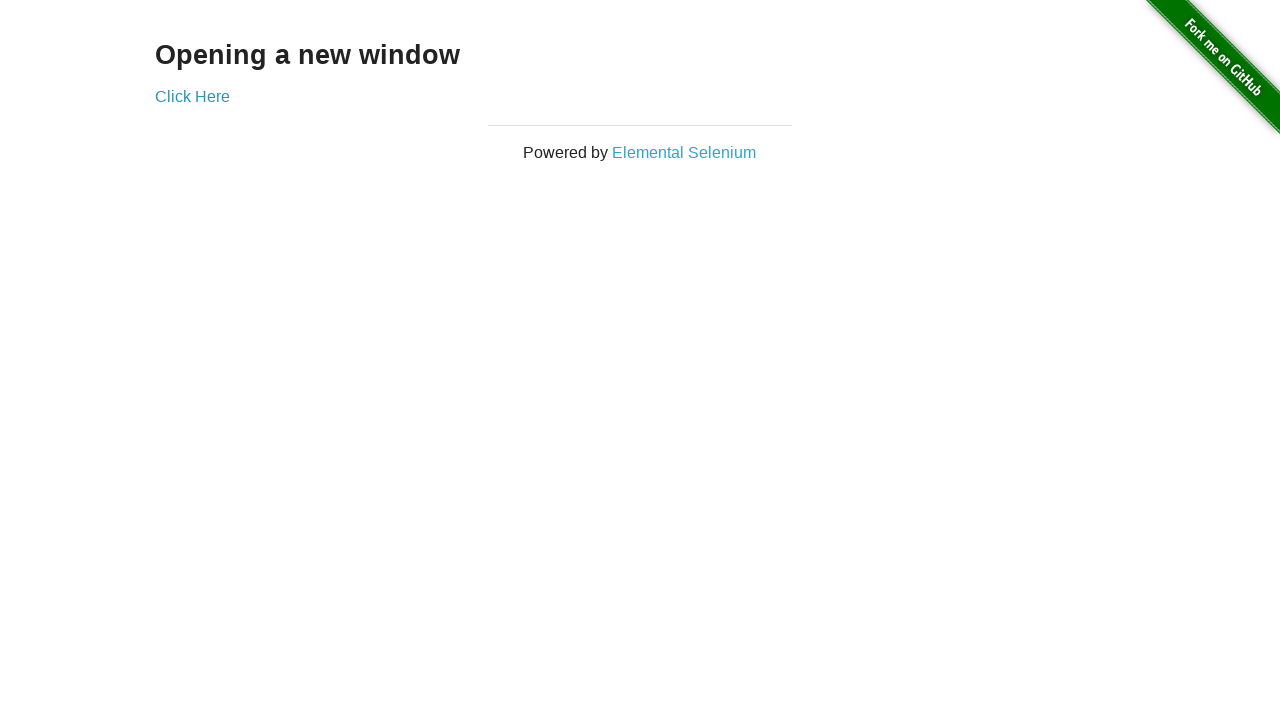